Tests login with invalid password to verify error message

Starting URL: https://the-internet.herokuapp.com/login

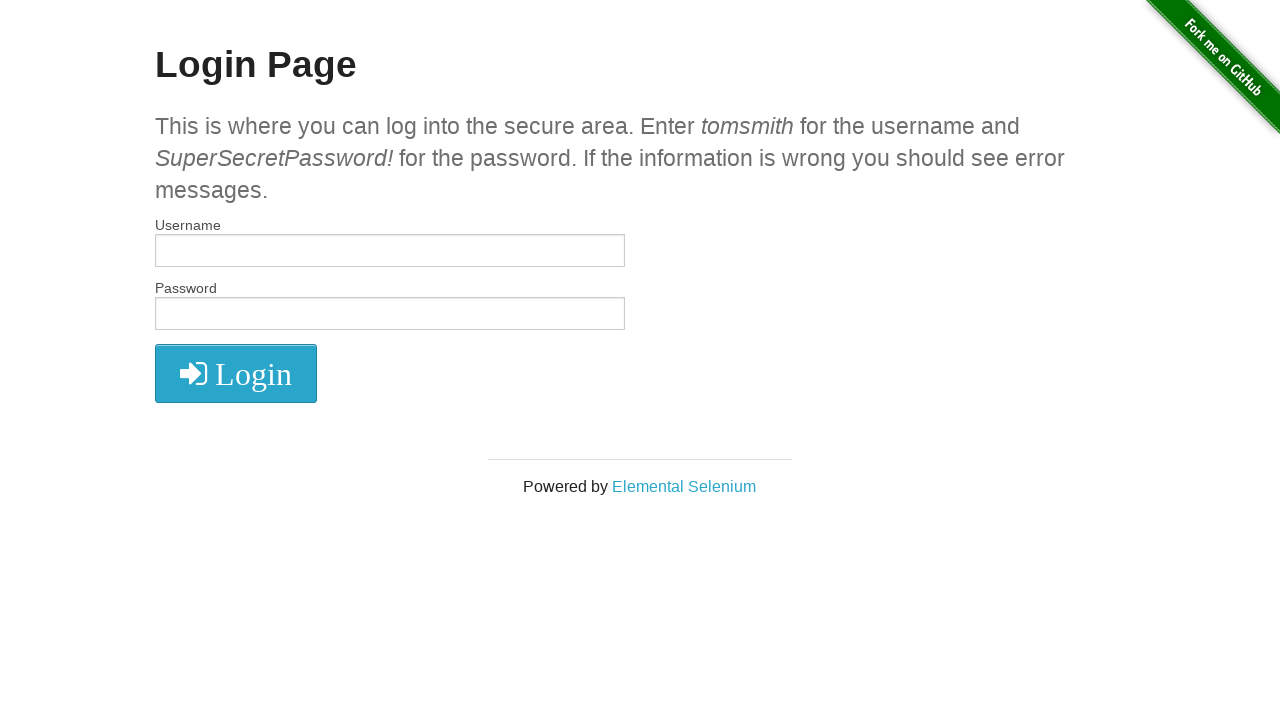

Filled username field with 'tomsmith' on #username
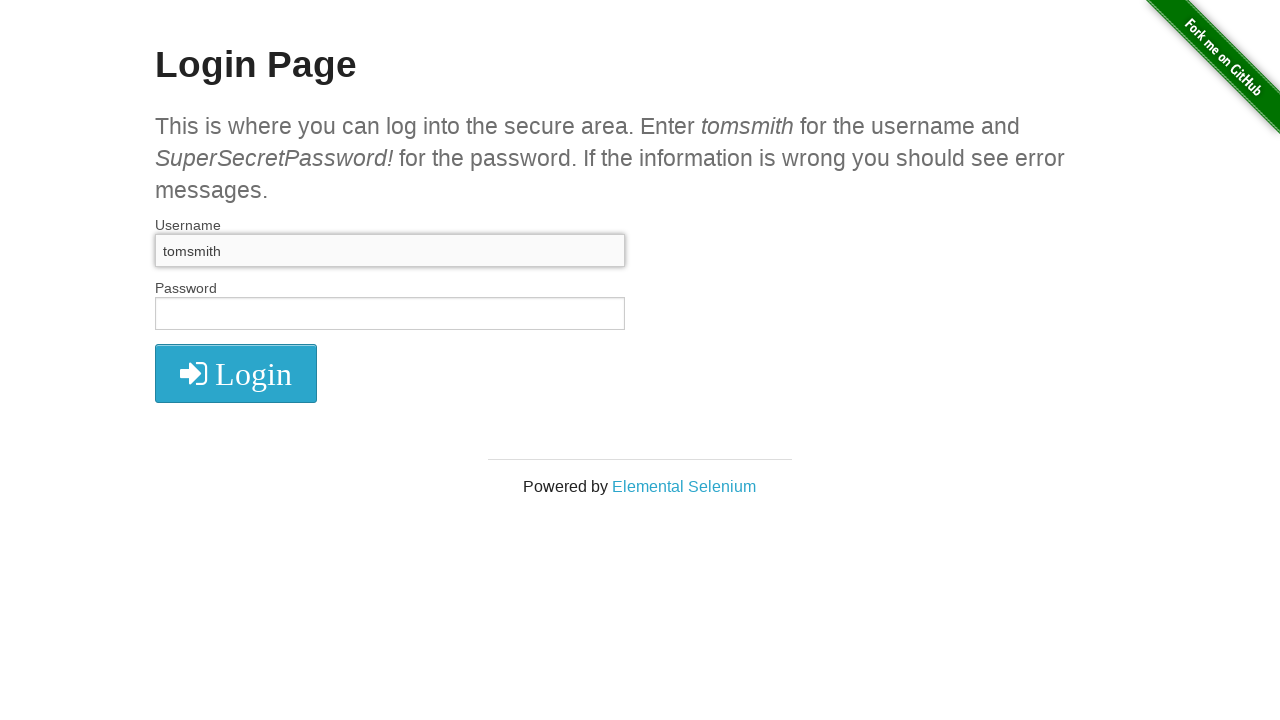

Filled password field with 'wrongPassword' on #password
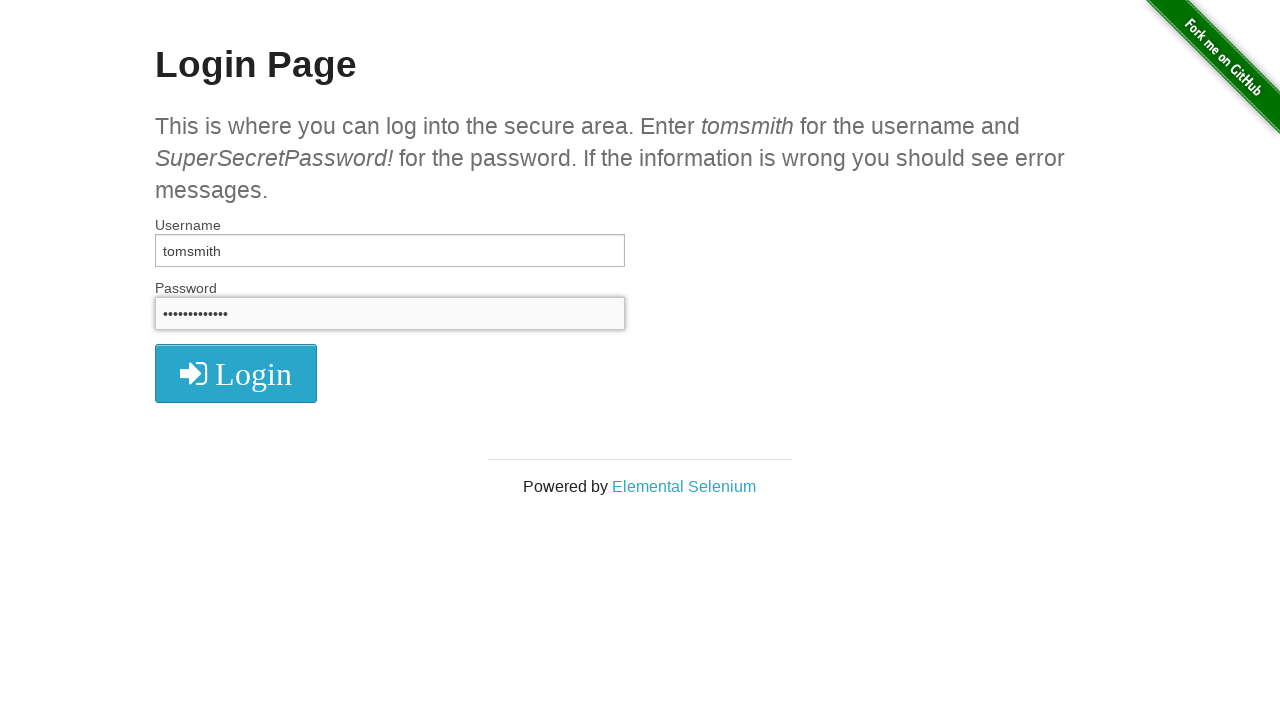

Clicked submit button to attempt login at (236, 373) on button[type='submit']
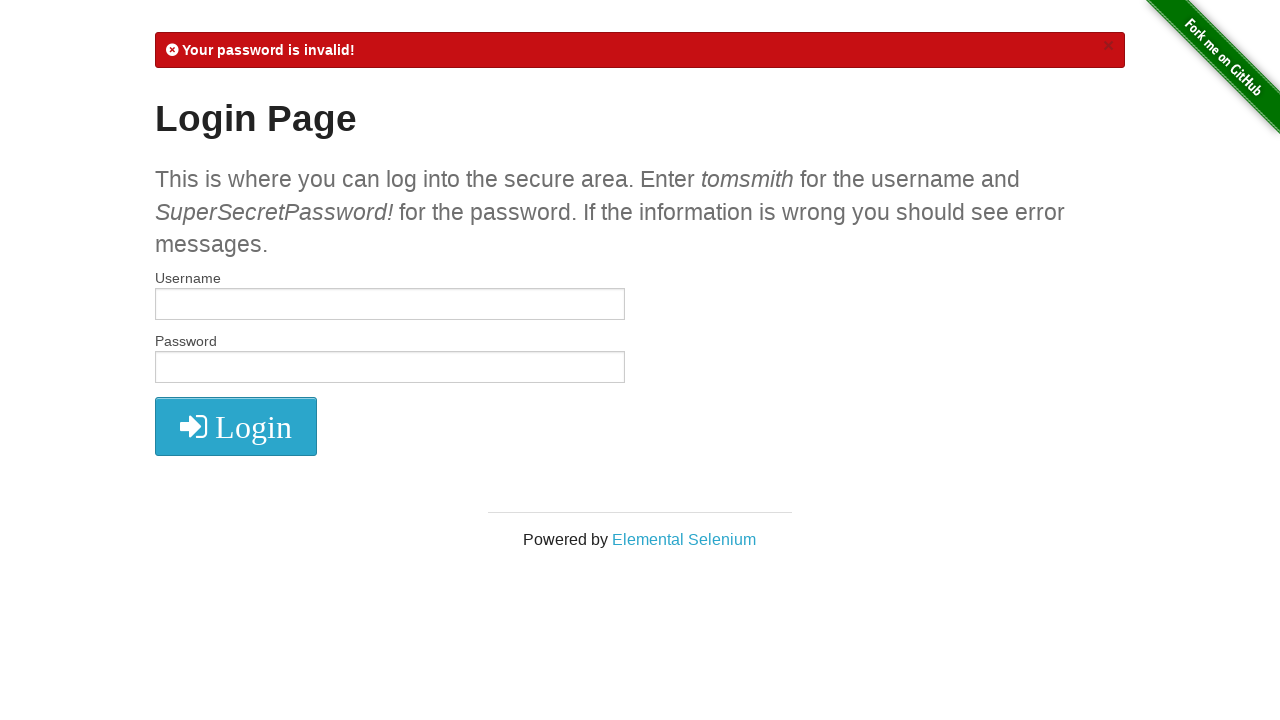

Invalid password error message appeared
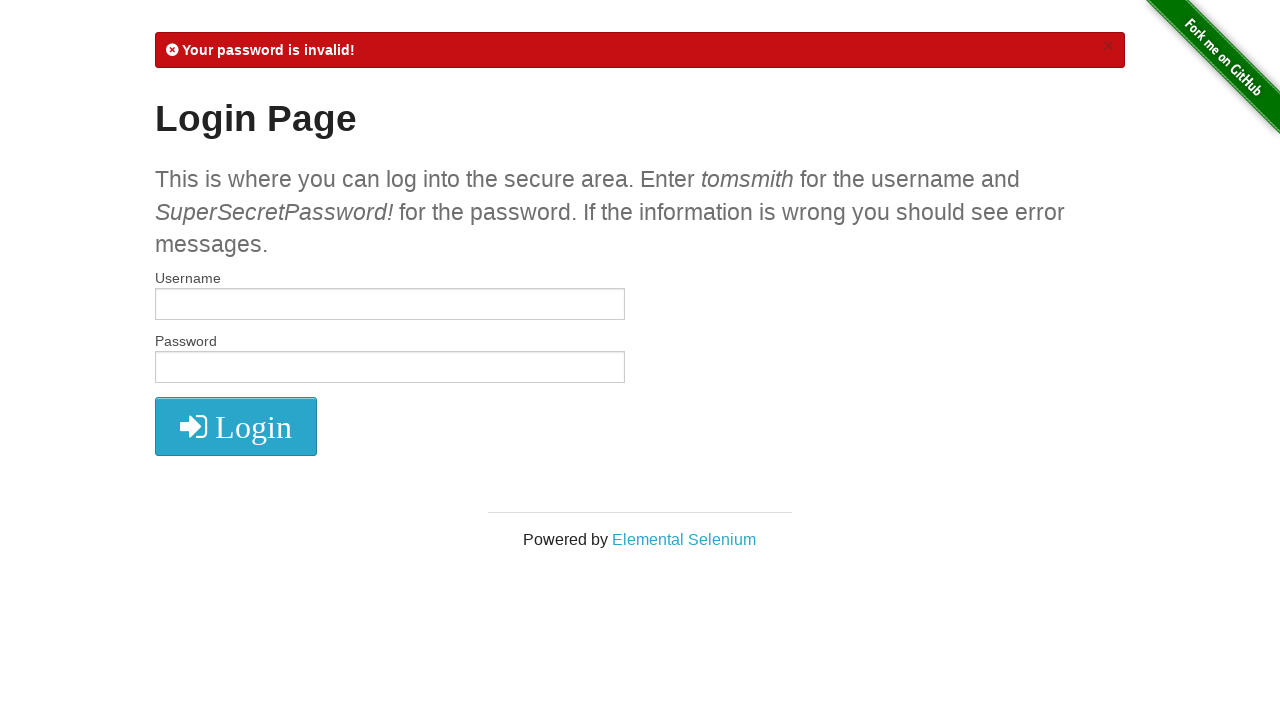

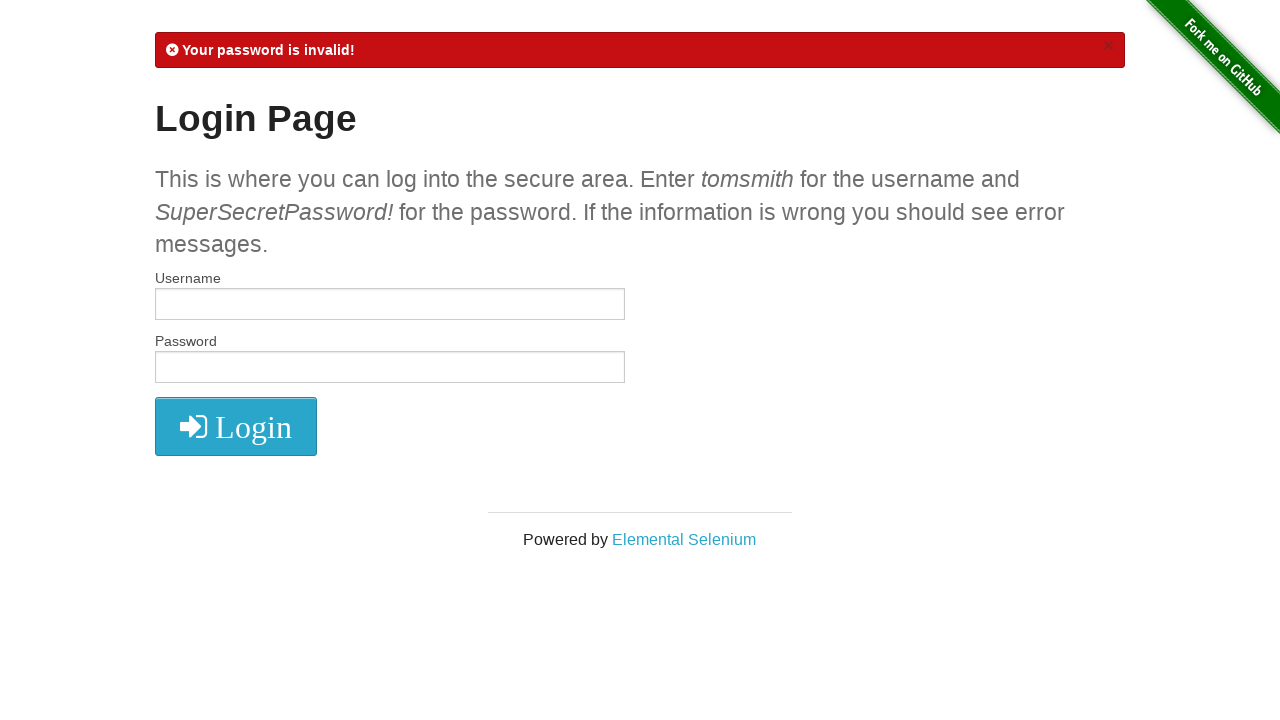